Tests handling of multiple browser tabs by clicking on a Facebook follow link, waiting for the popup, and interacting with the opened Facebook page

Starting URL: https://www.lambdatest.com/selenium-playground/window-popup-modal-demo

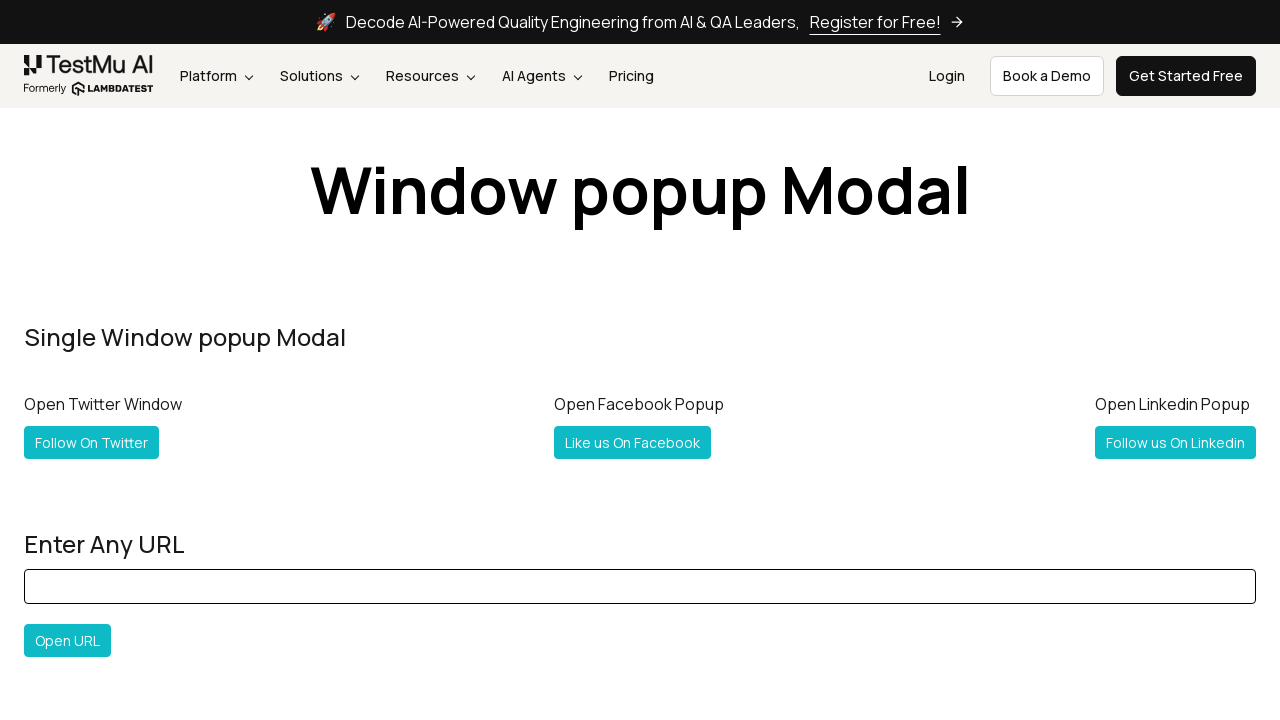

Clicked Facebook follow link and popup started opening at (632, 442) on a[title='Follow @Lambdatesting on Facebook']
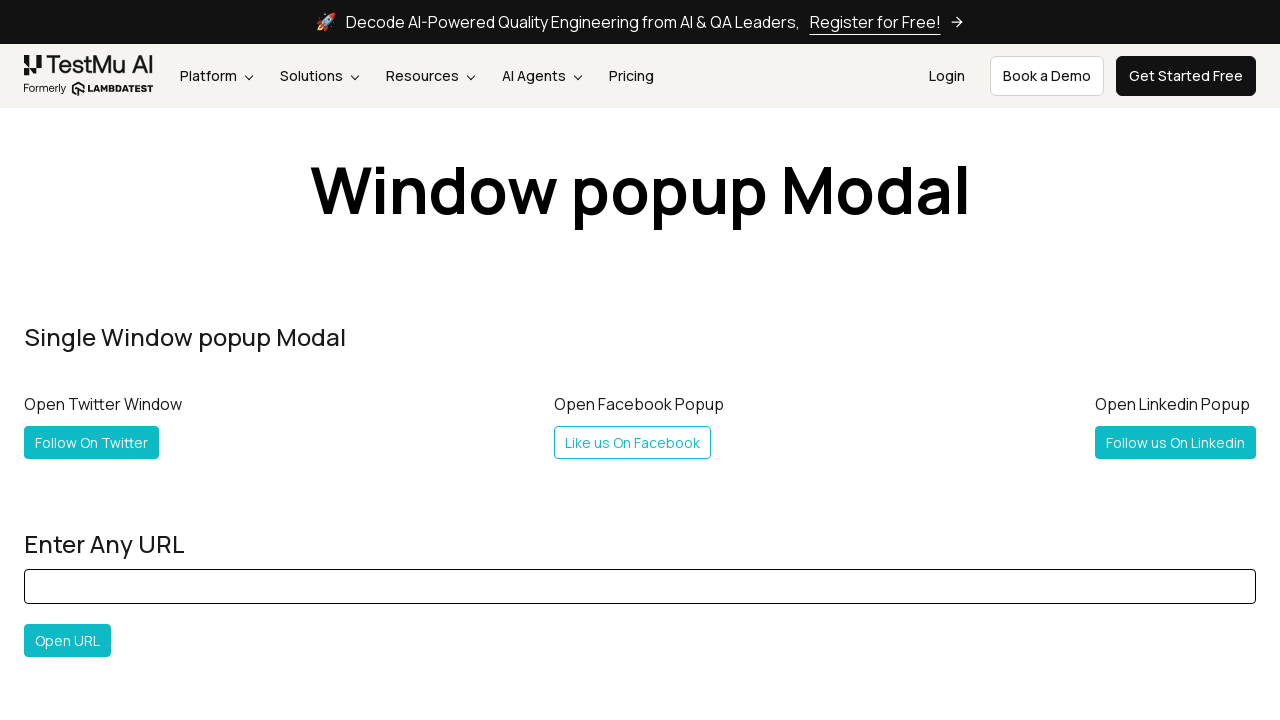

Captured new popup page object
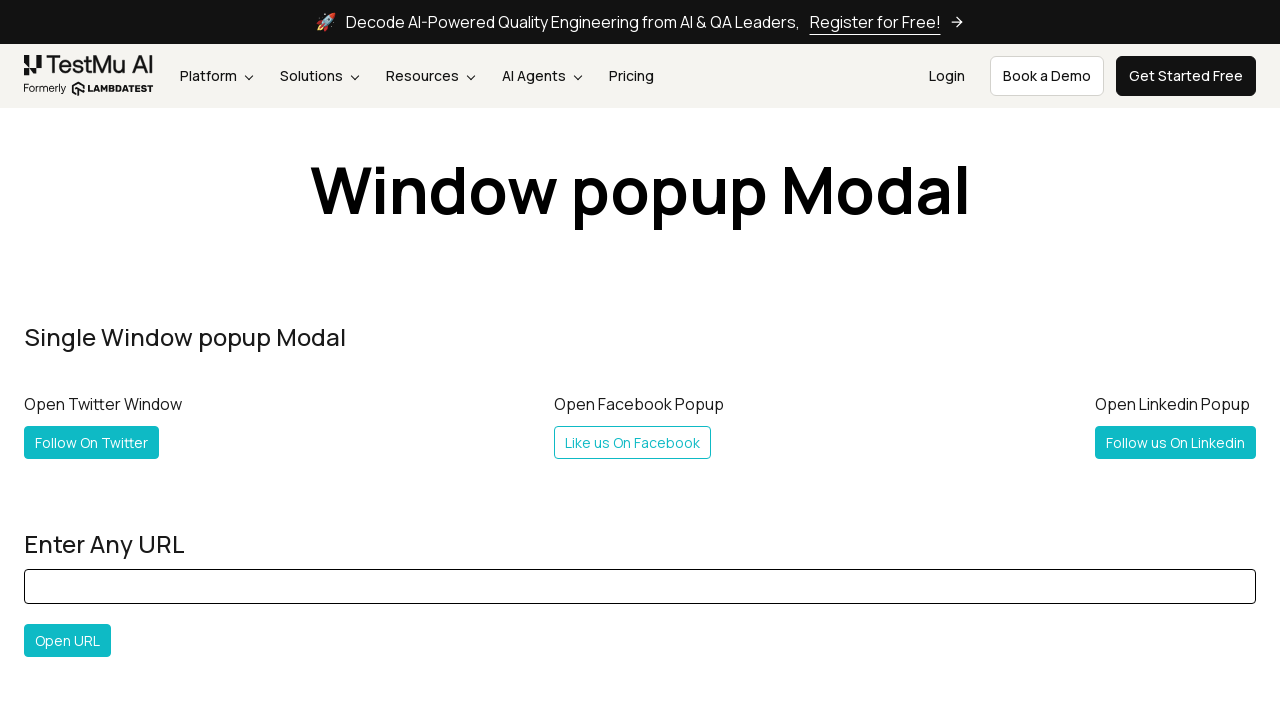

Main page finished loading
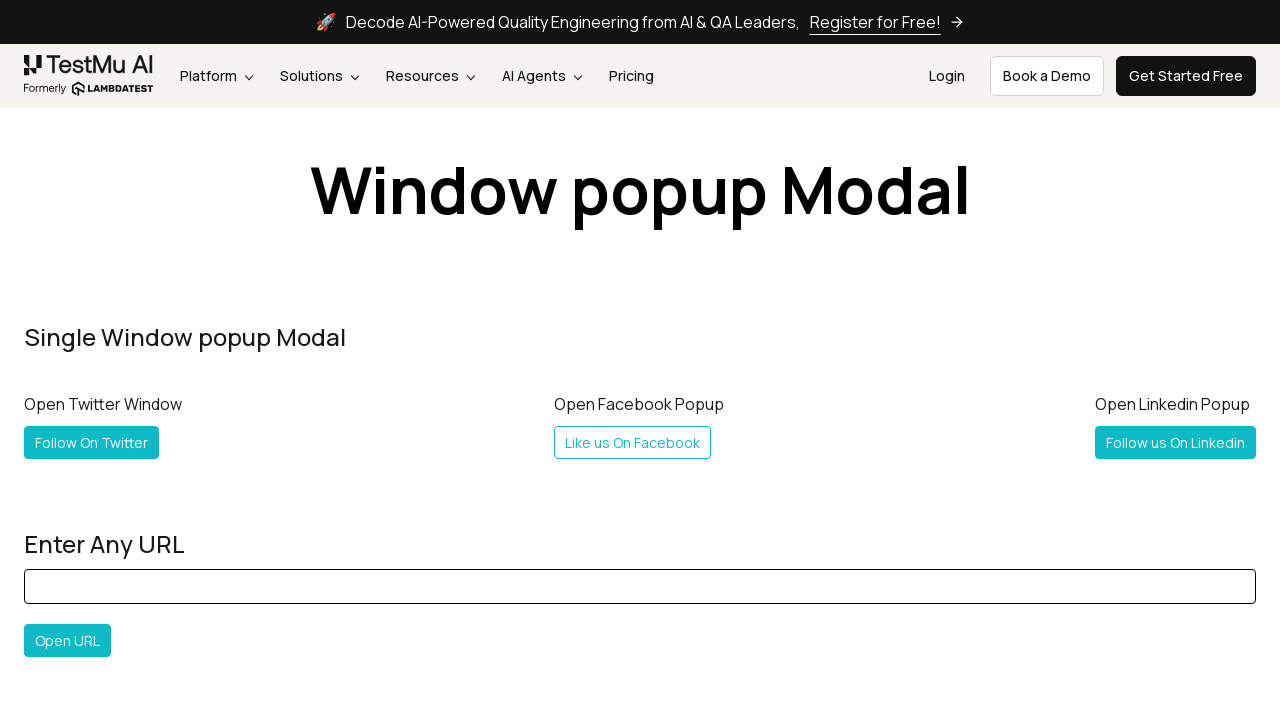

Facebook popup page finished loading
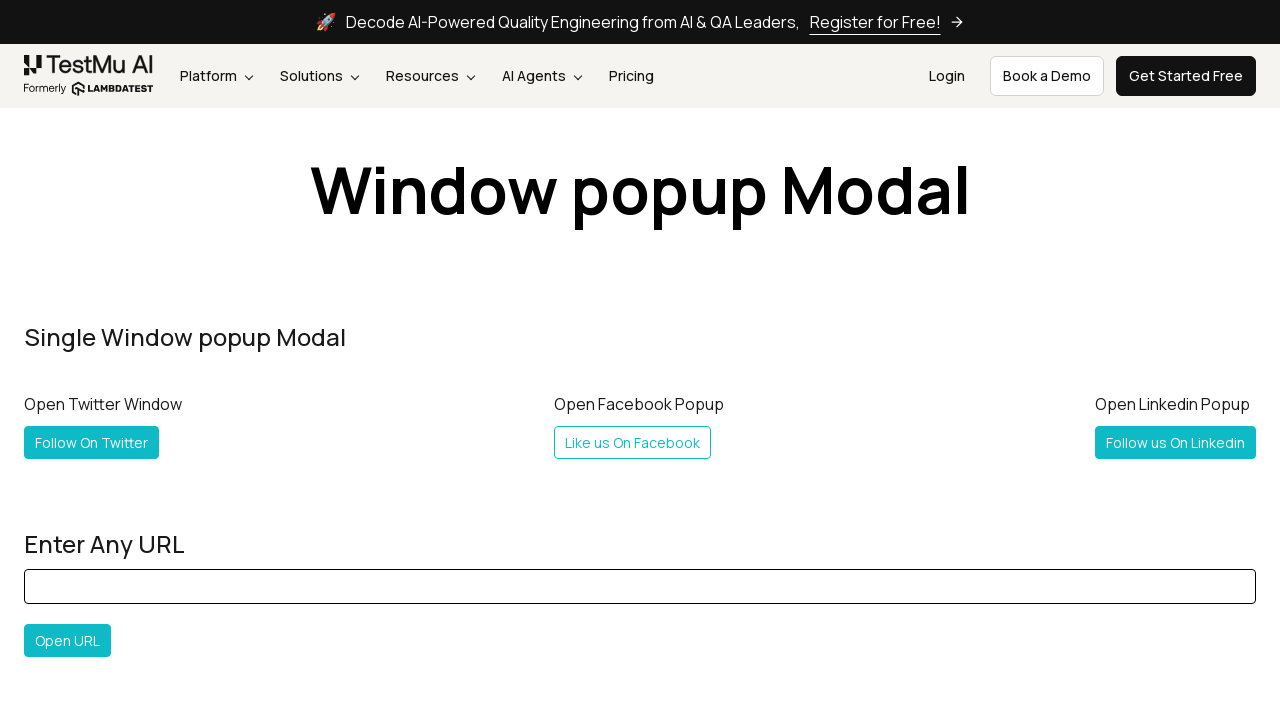

Retrieved all open pages from context
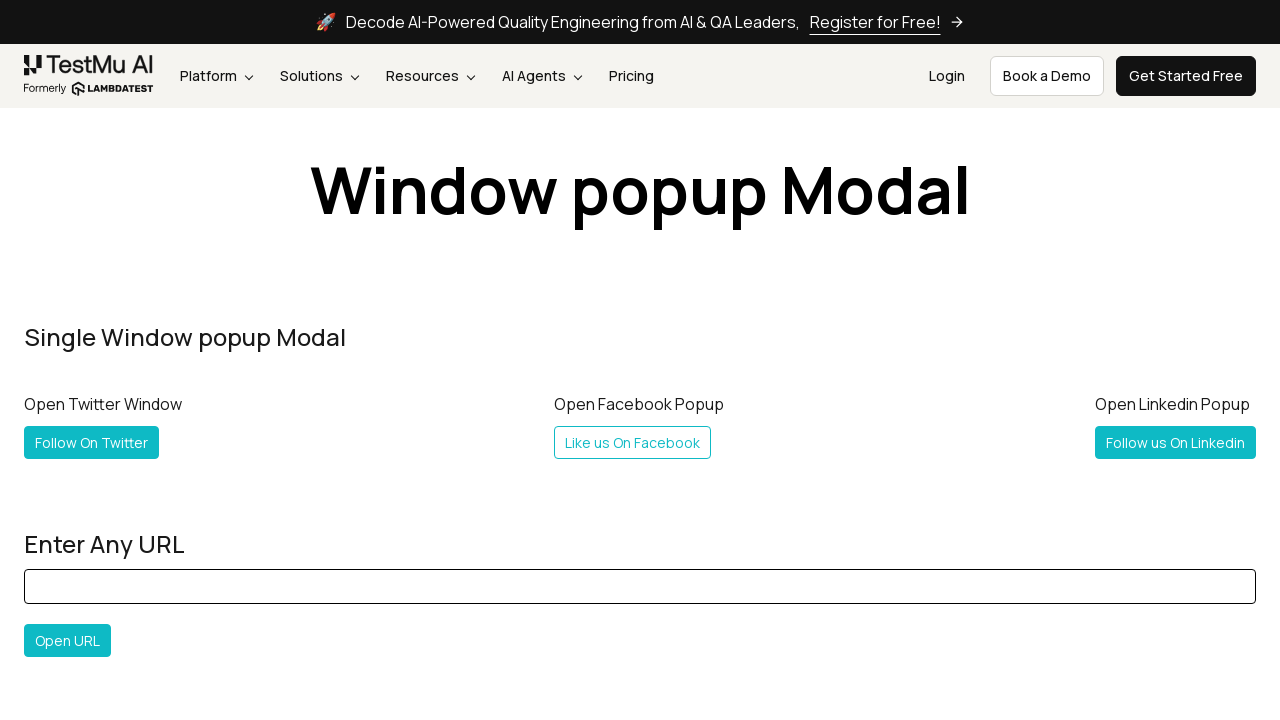

Found Facebook LambdaTest page among open tabs
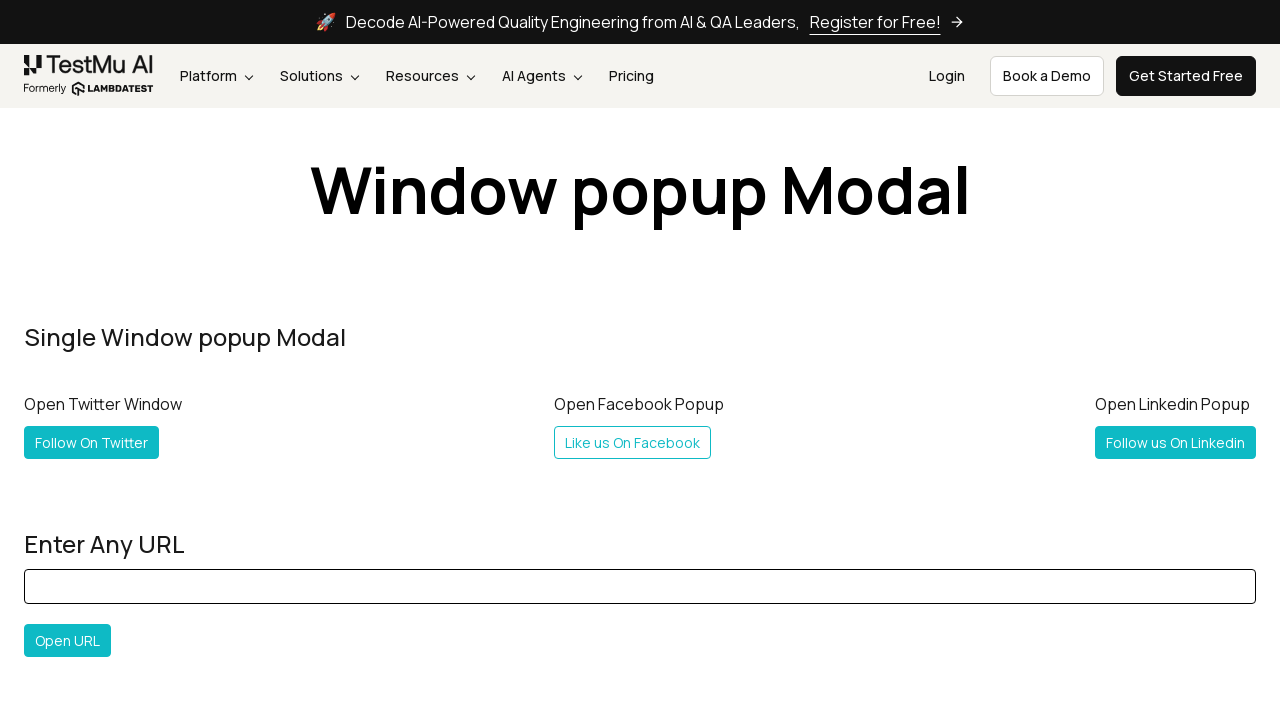

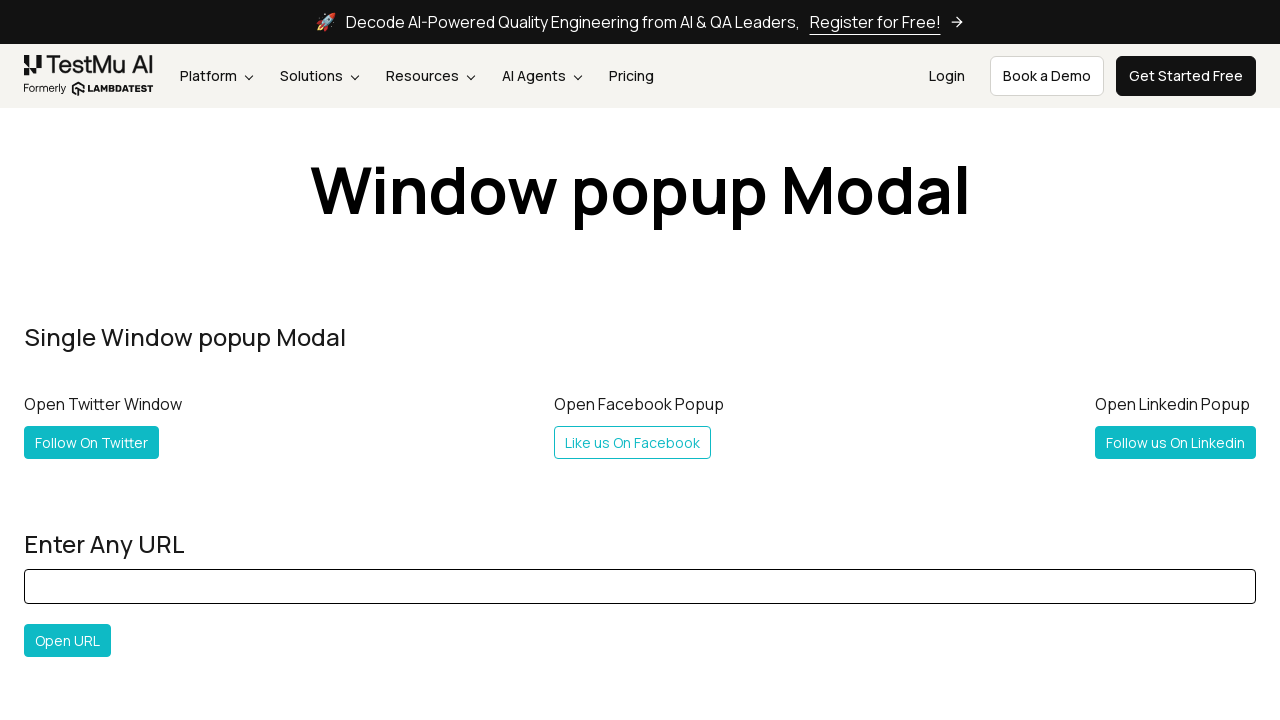